Navigates to Home Depot's homepage and verifies the page loads by checking the title is accessible.

Starting URL: https://www.homedepot.com/

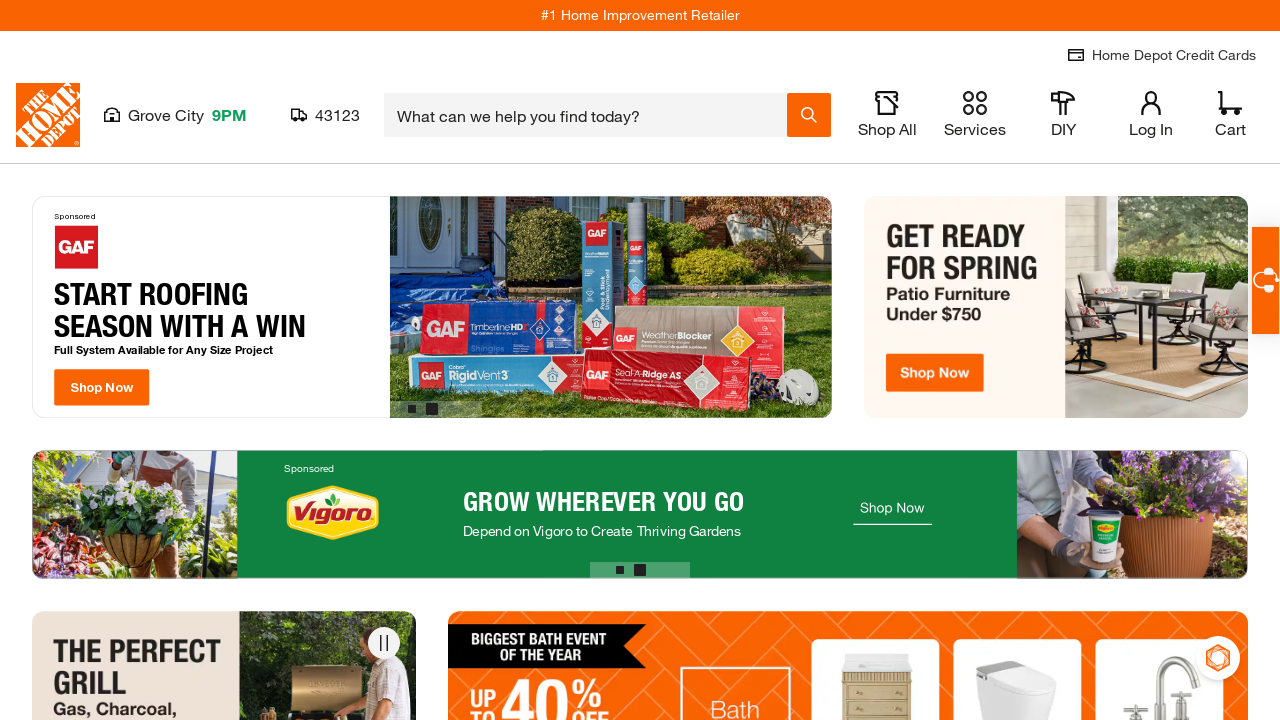

Waited for page to reach domcontentloaded state
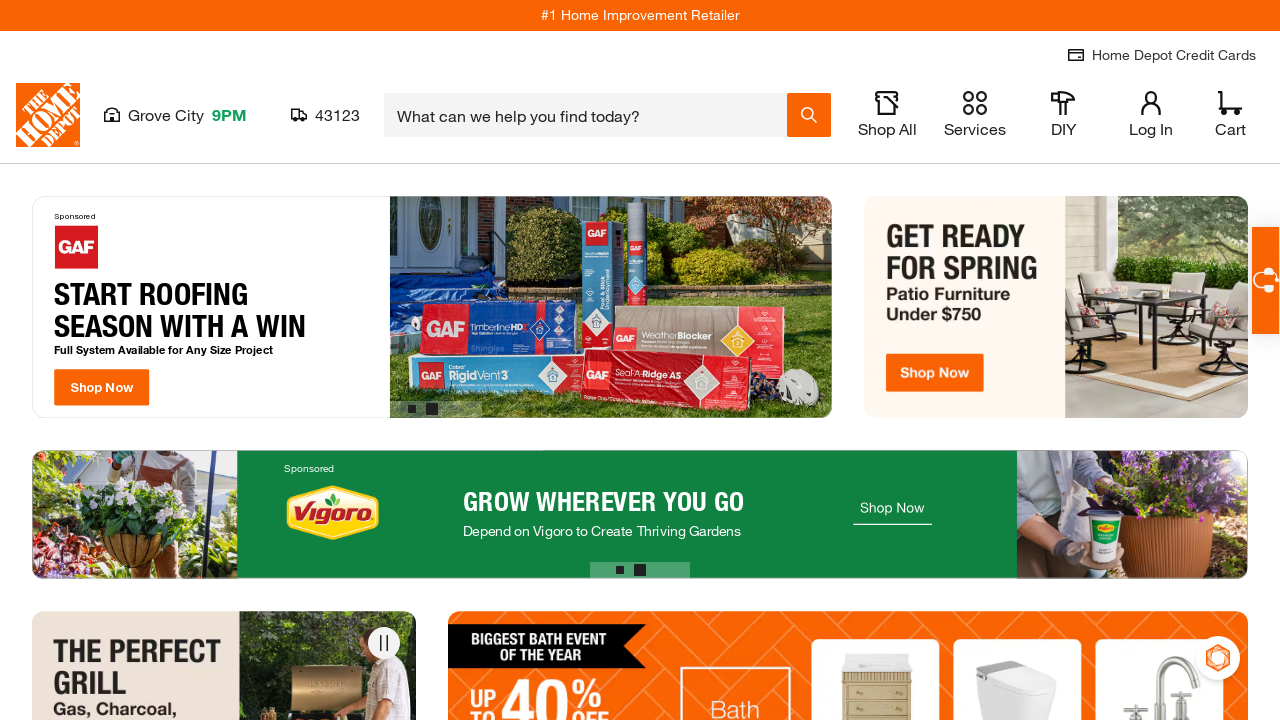

Retrieved page title from Home Depot homepage
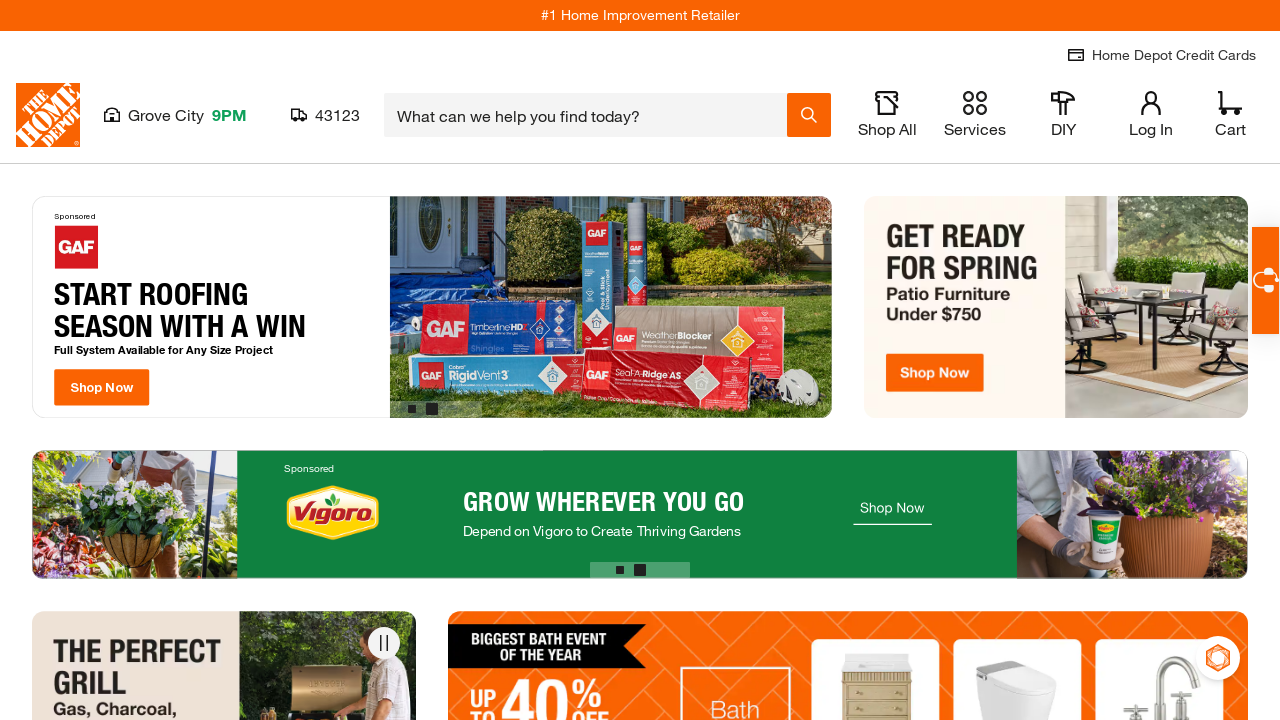

Verified page title is not empty - homepage loaded successfully
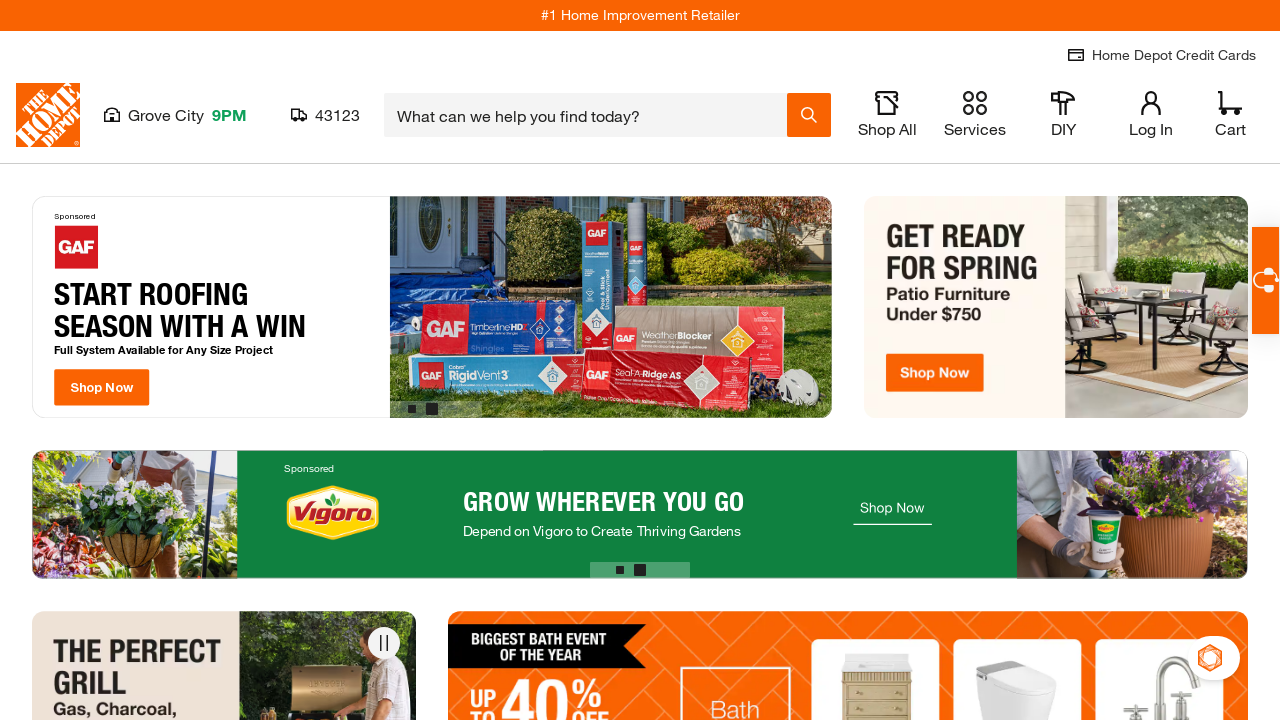

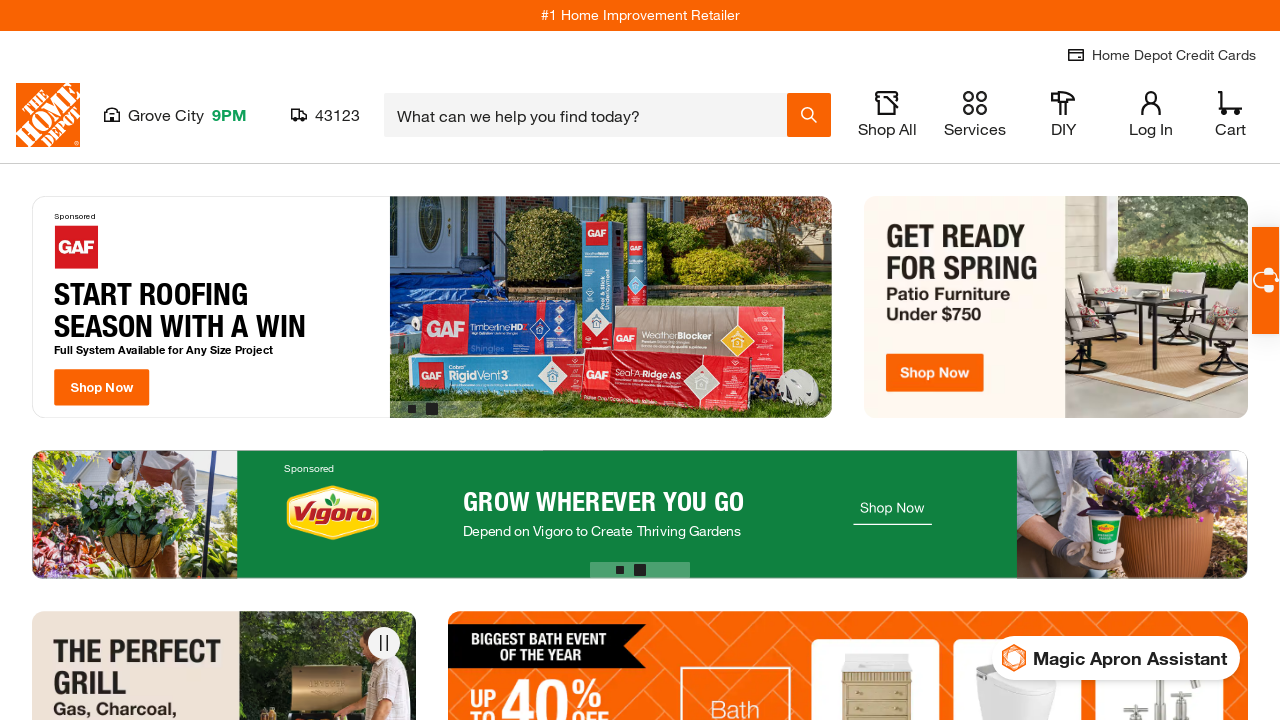